Navigates to the Text Box page and verifies that the Current Address textarea has the form-control class indicating it is styled properly.

Starting URL: https://demoqa.com/elements

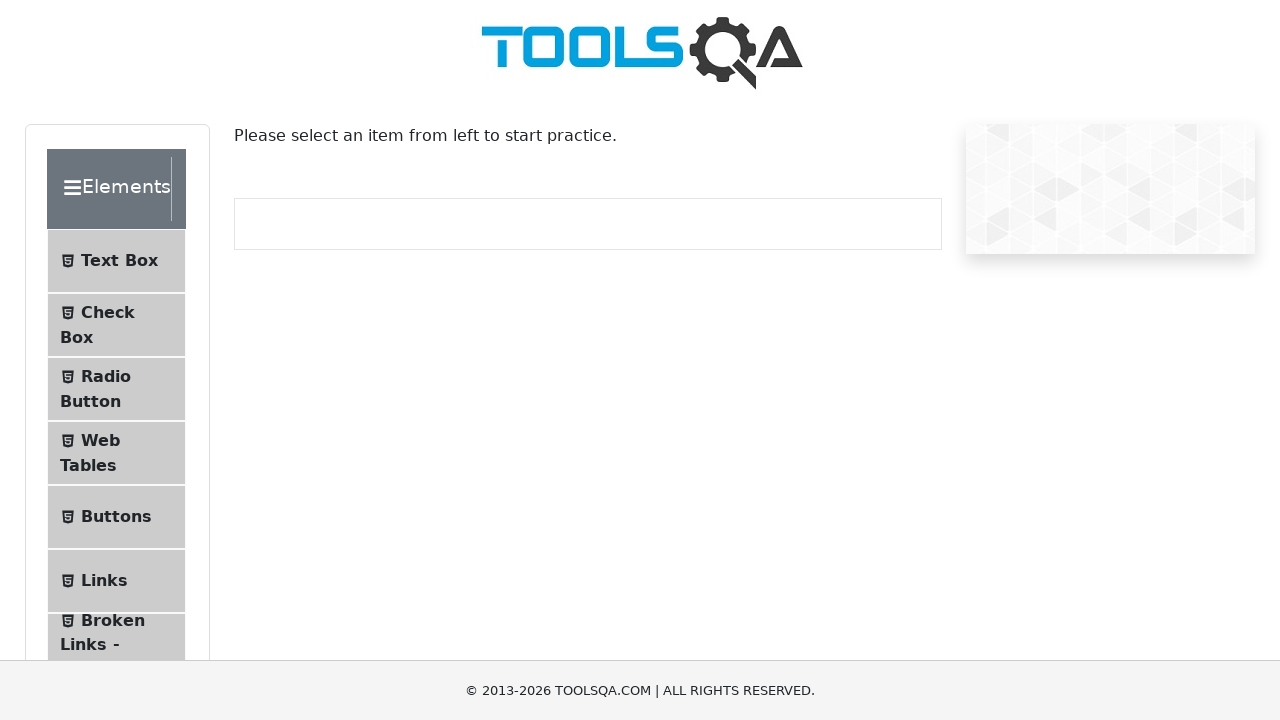

Clicked on Text Box menu item at (119, 261) on internal:text="Text Box"i
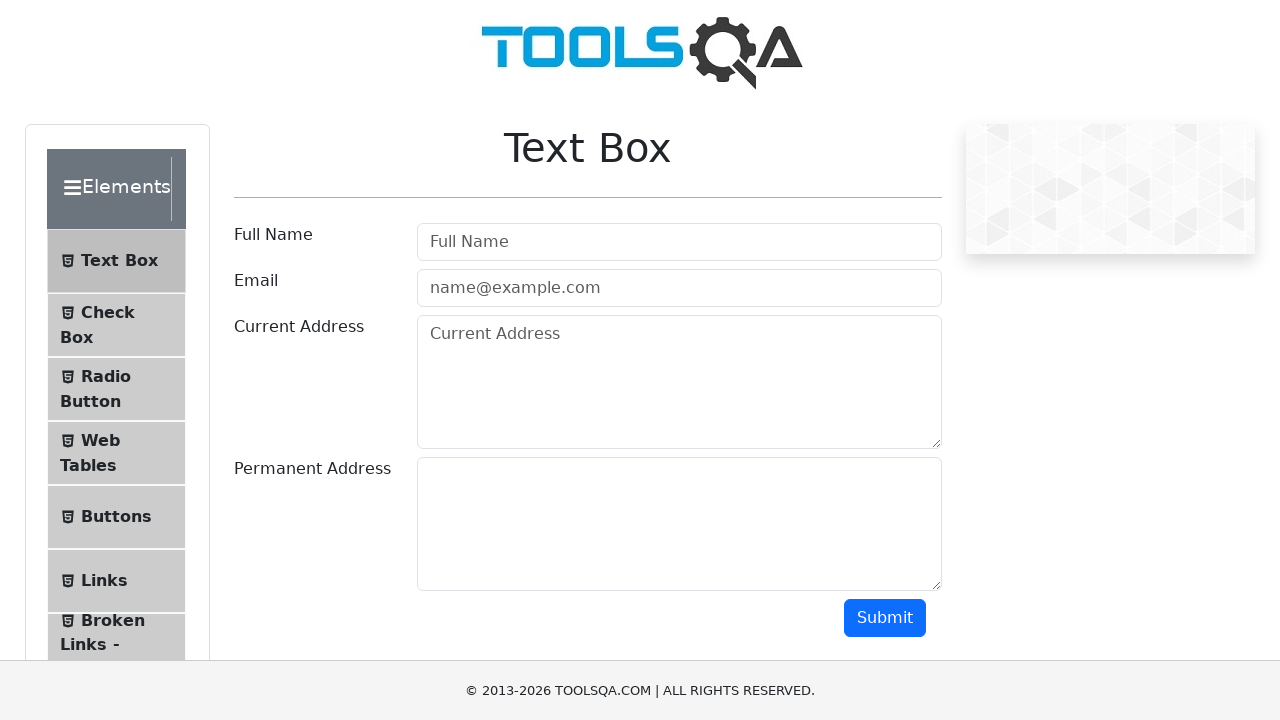

Navigated to Text Box page at https://demoqa.com/text-box
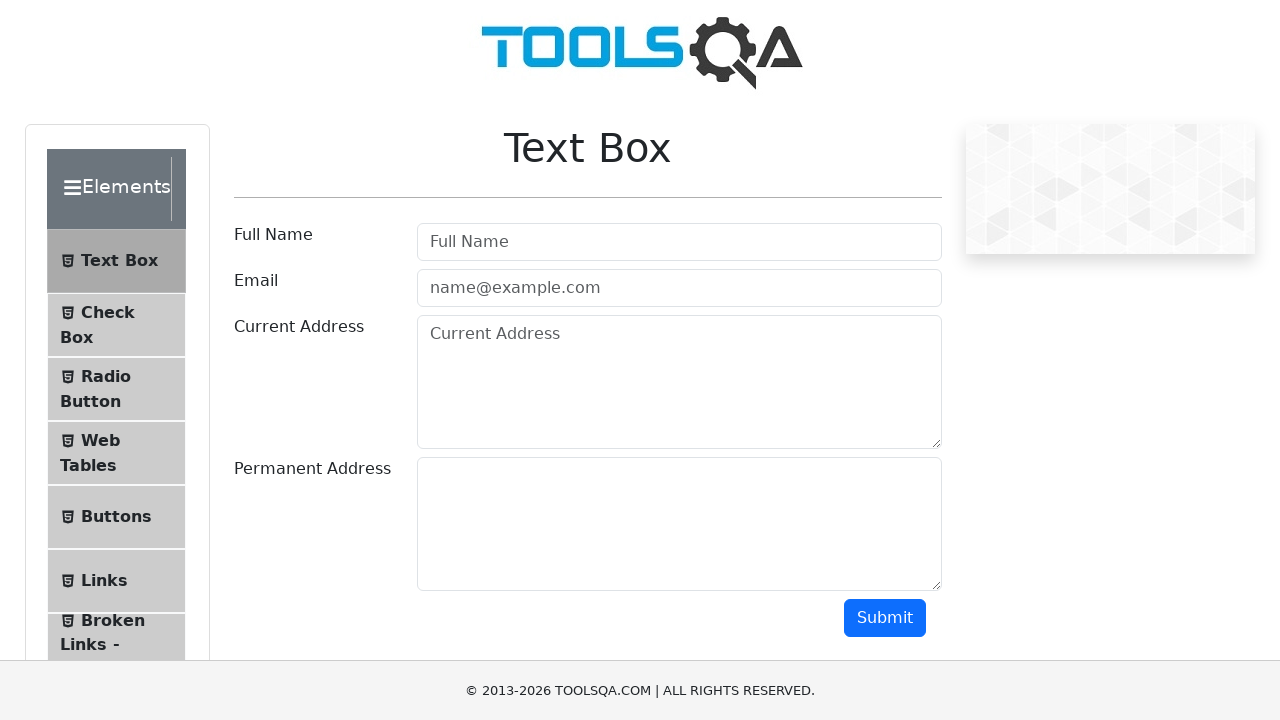

Verified Current Address textarea with form-control class is visible
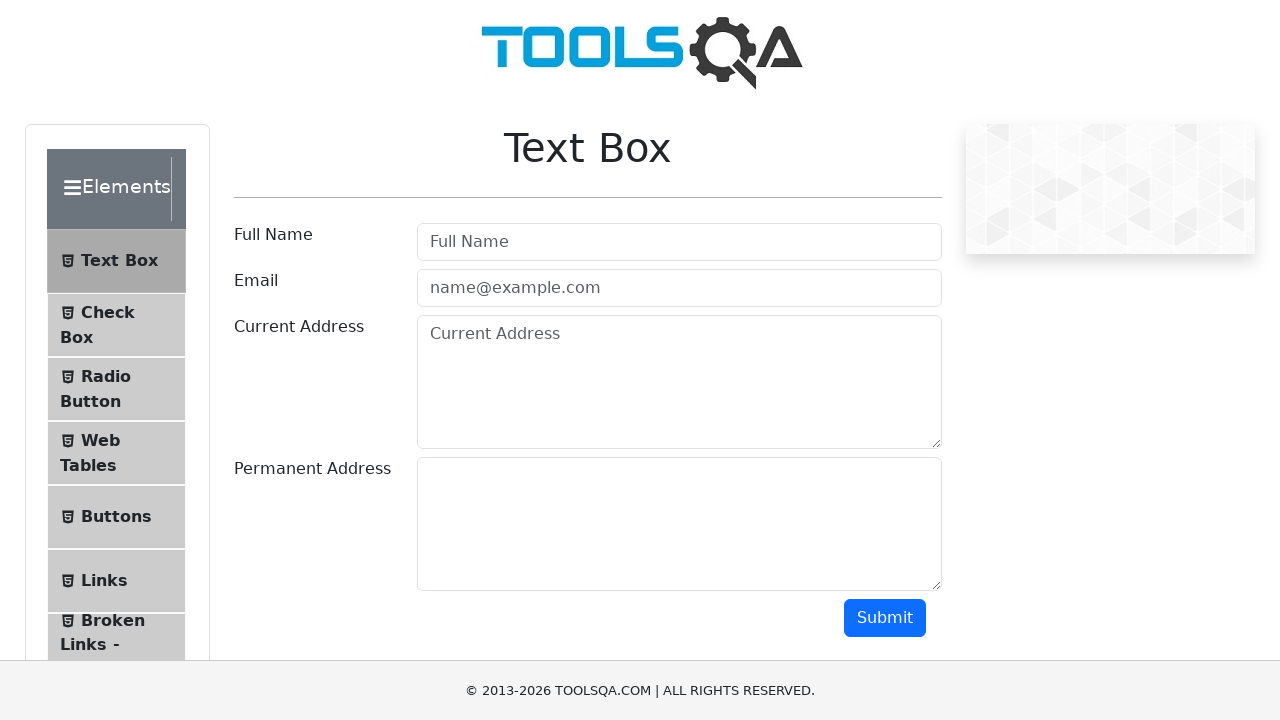

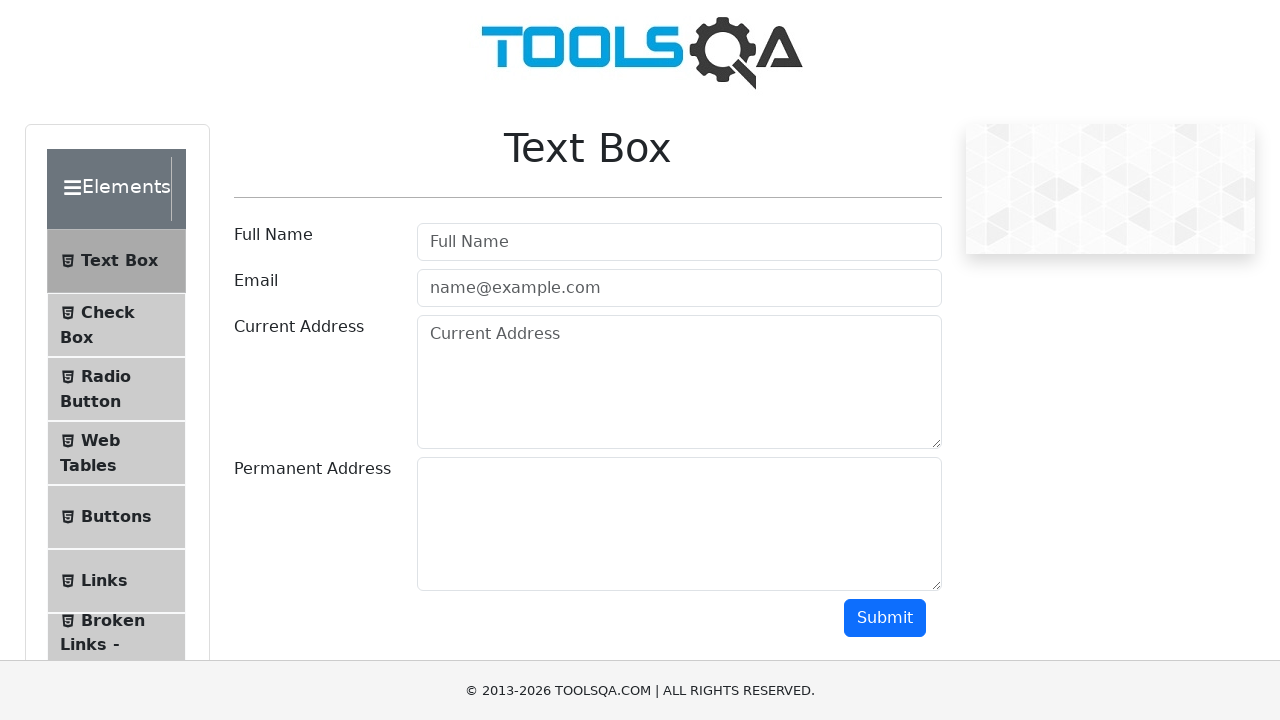